Navigates to a practice automation website and verifies that a specific text element displays "PracticeAutomationHere"

Starting URL: http://omayo.blogspot.com/

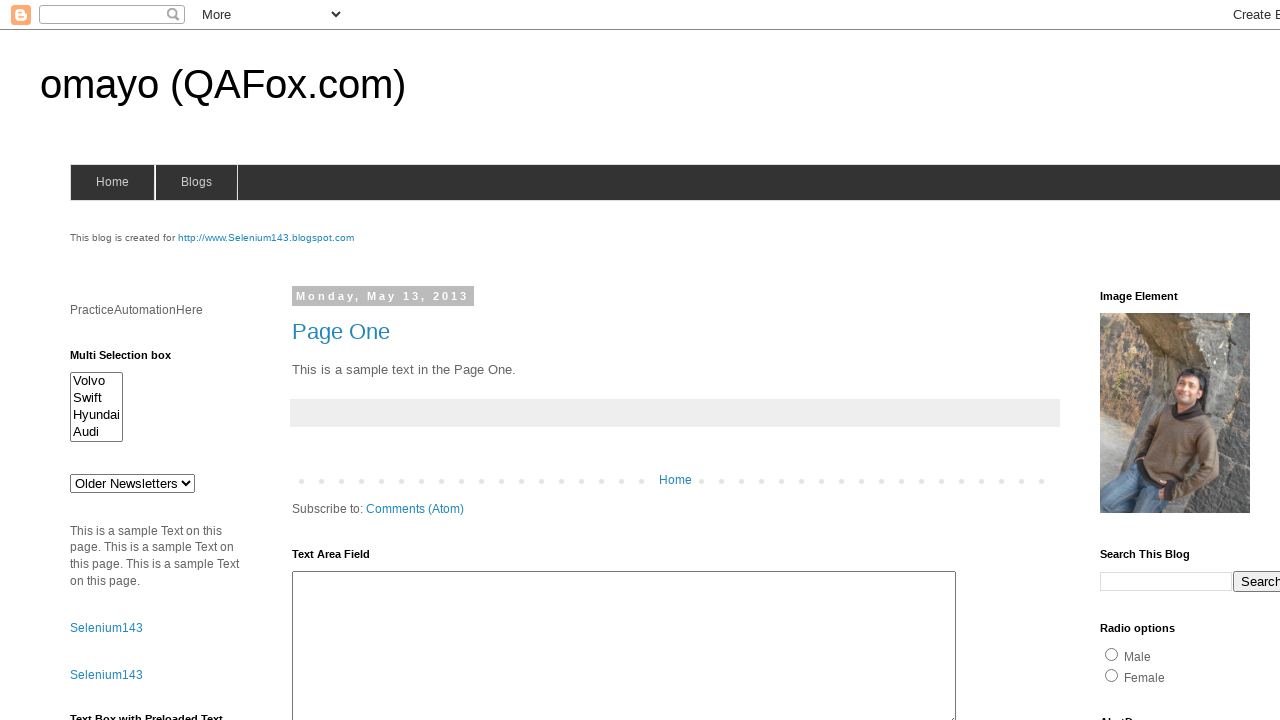

Navigated to http://omayo.blogspot.com/
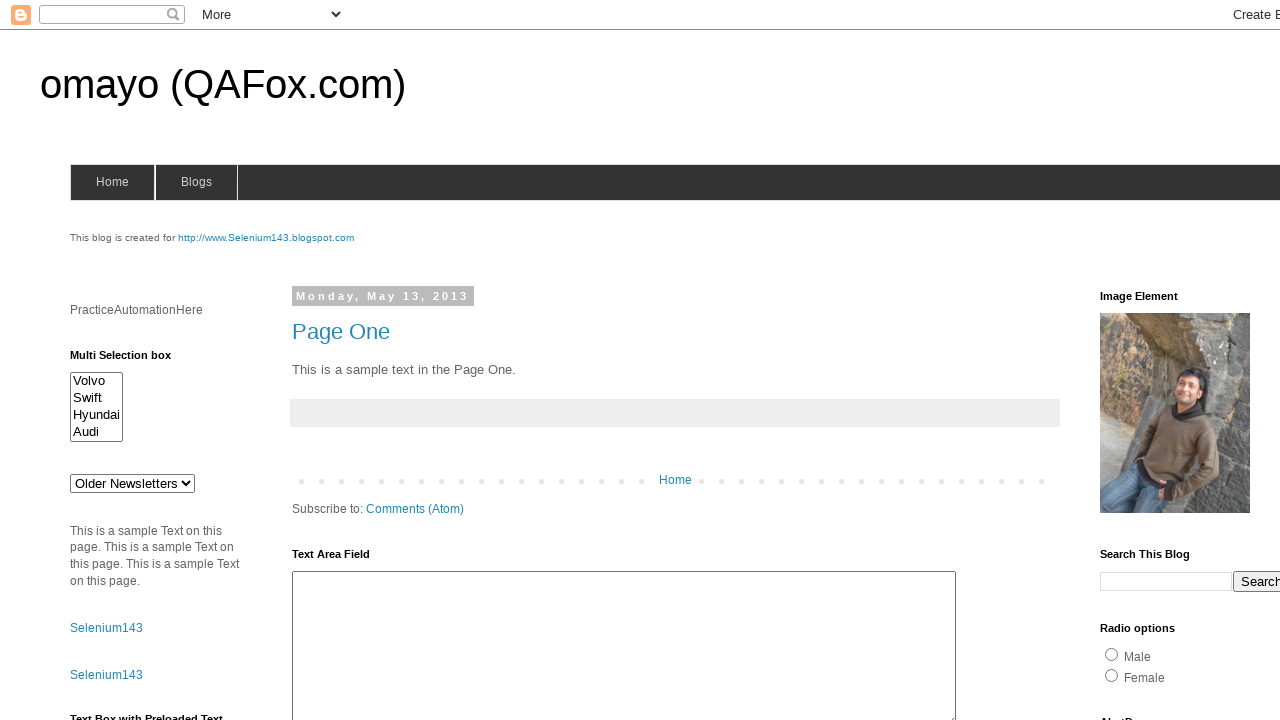

Element with id 'pah' is now visible
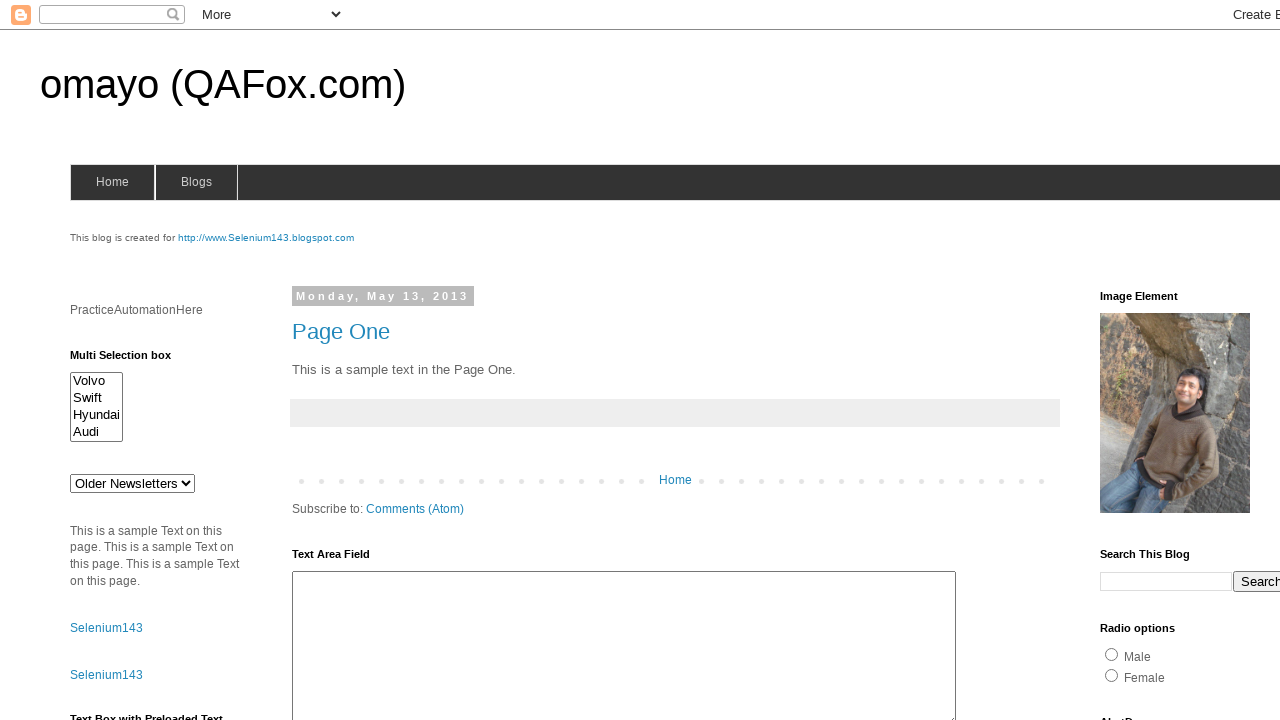

Retrieved text content from element: 'PracticeAutomationHere'
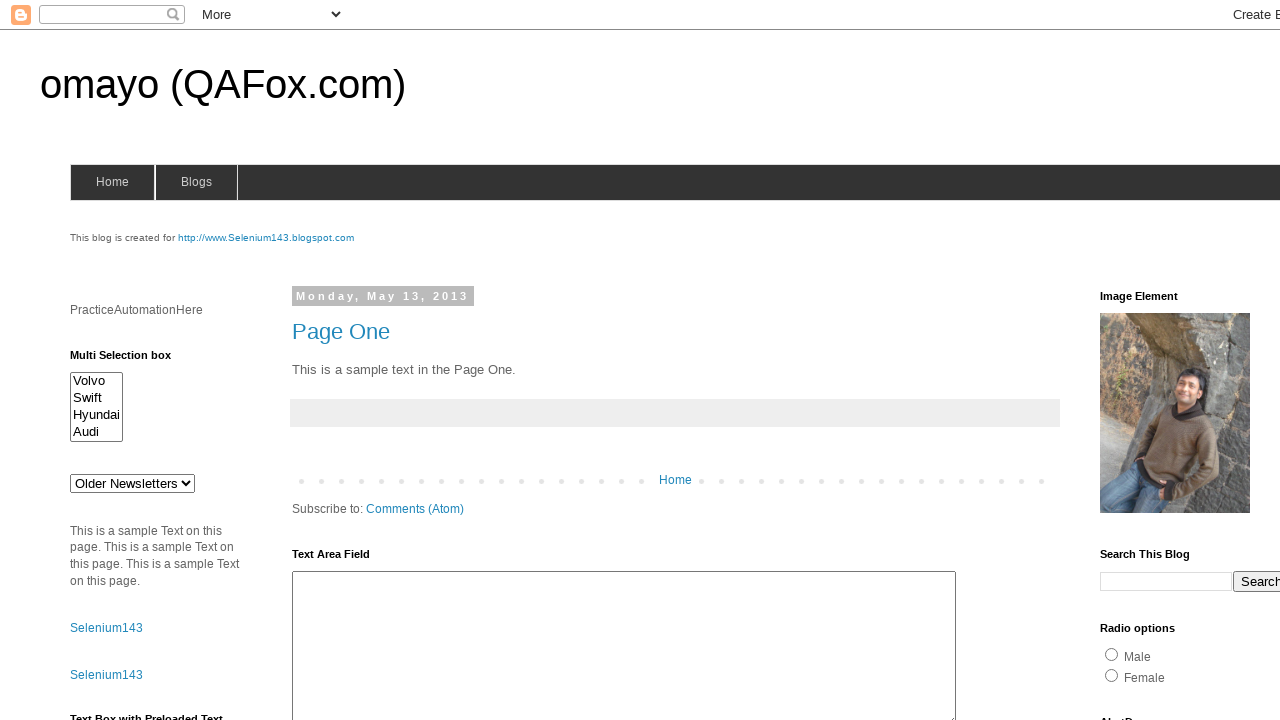

Verified that element text content is 'PracticeAutomationHere'
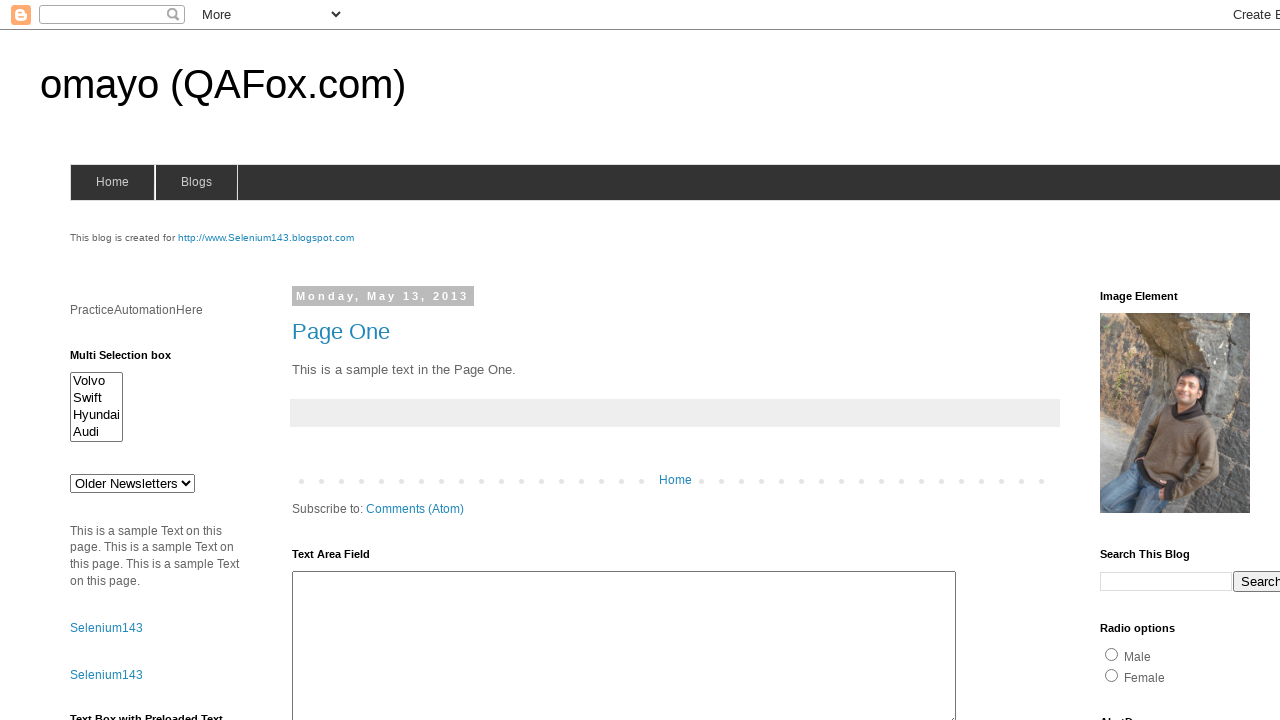

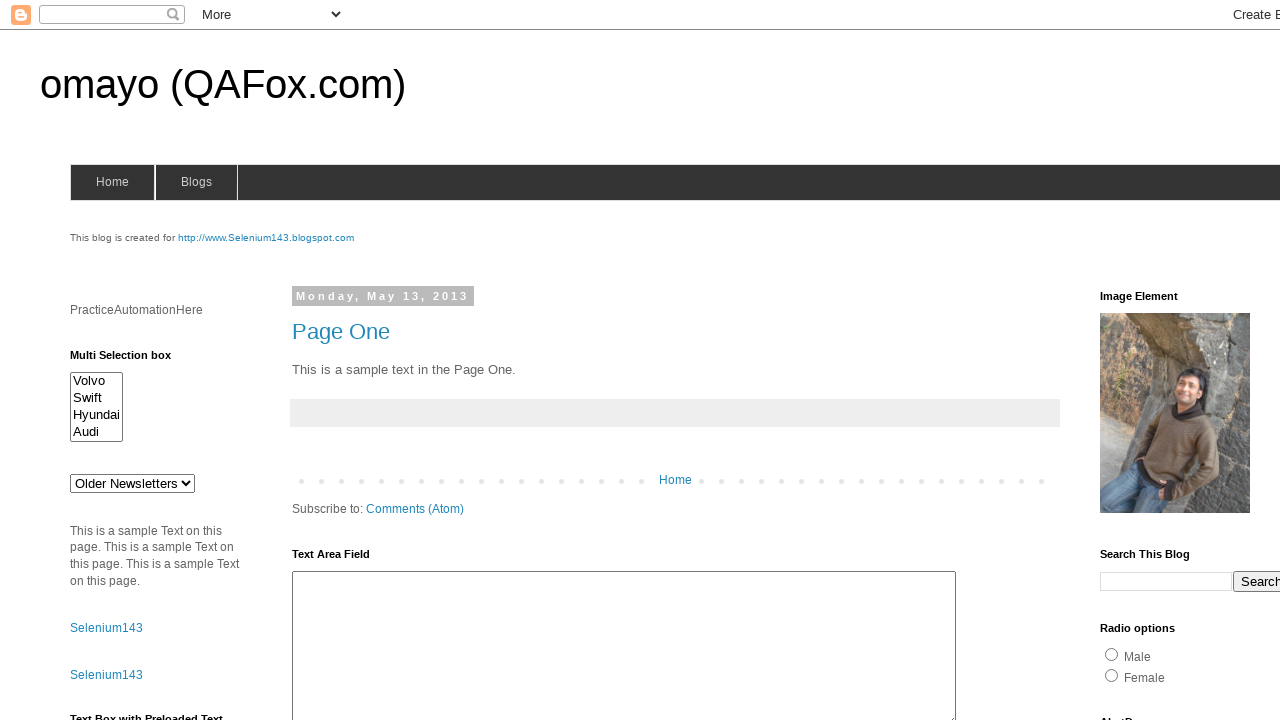